Completes a math challenge form by reading a value from an element's attribute, calculating the result using a mathematical formula, filling in the answer, checking a checkbox, selecting a radio button, and submitting the form.

Starting URL: http://suninjuly.github.io/get_attribute.html

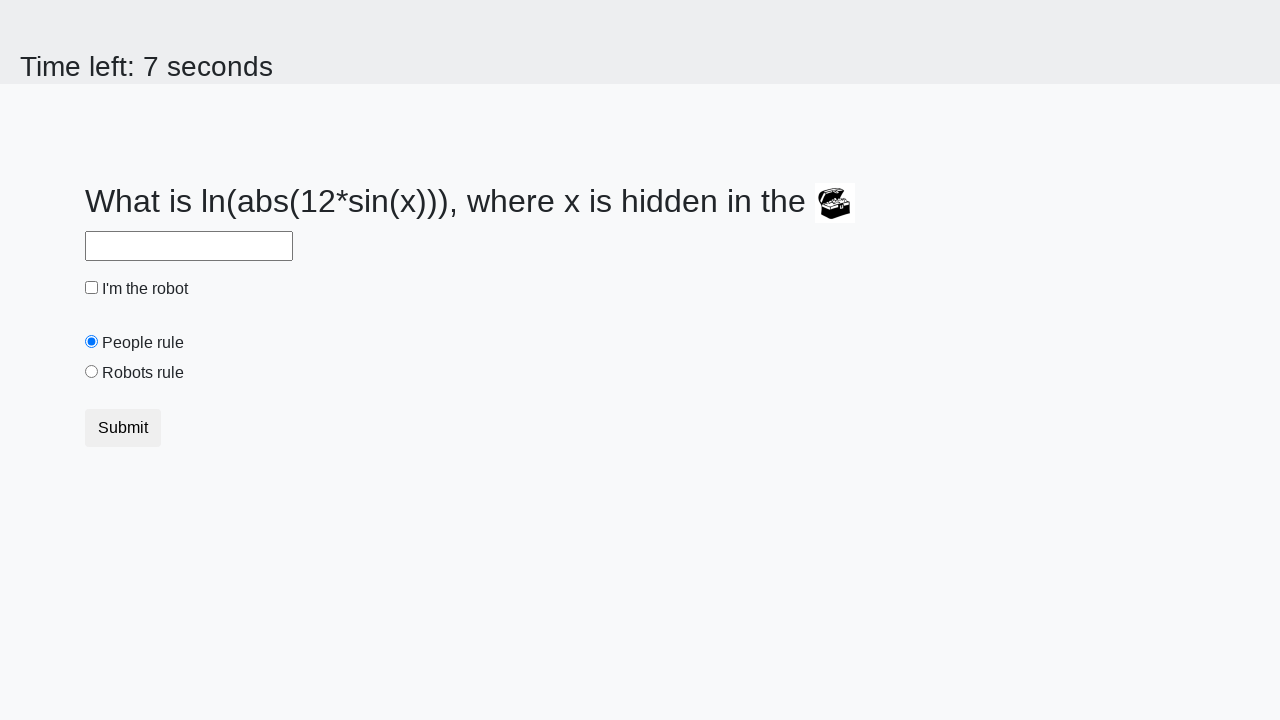

Located treasure element
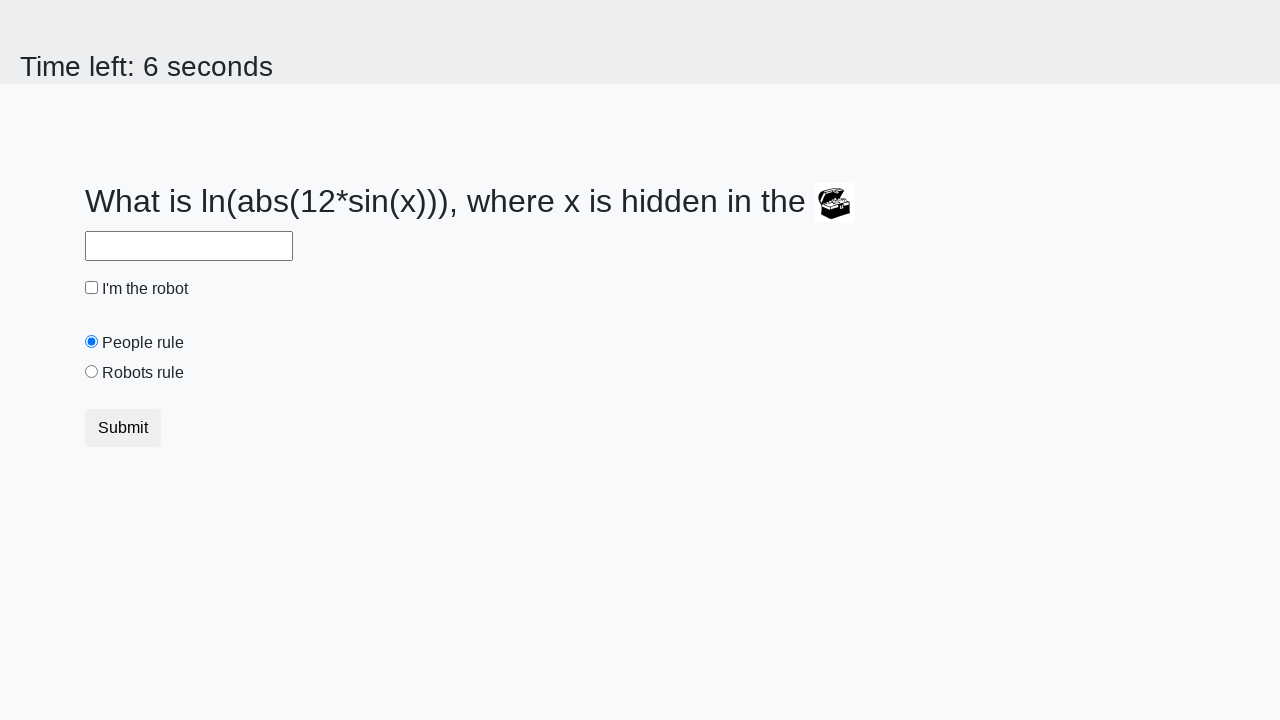

Retrieved valuex attribute from treasure element
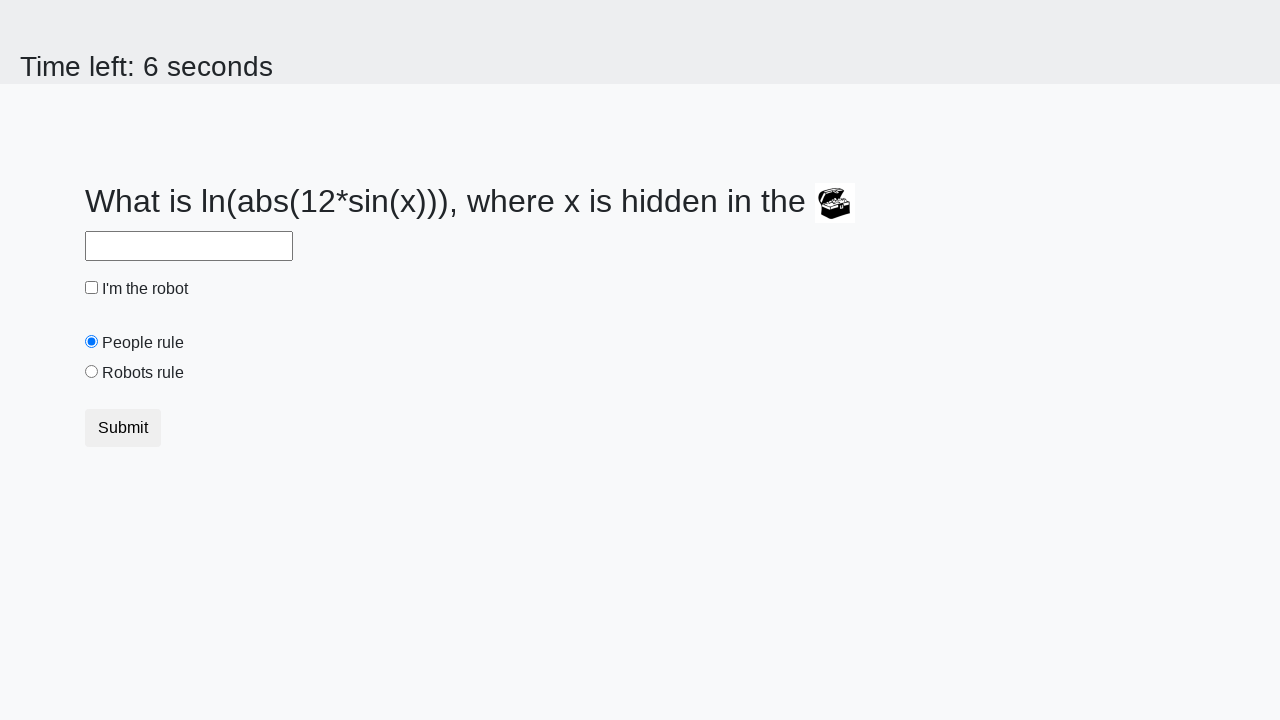

Calculated answer using formula: log(abs(12 * sin(x)))
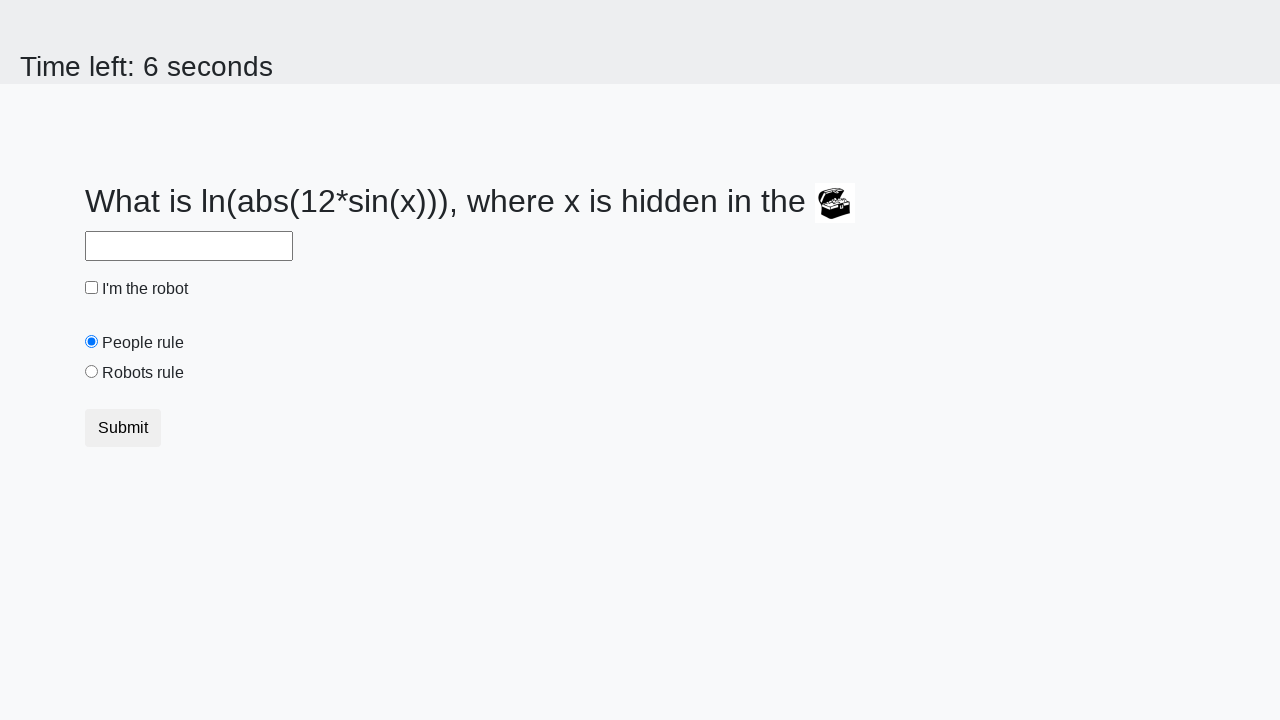

Filled answer field with calculated value on #answer
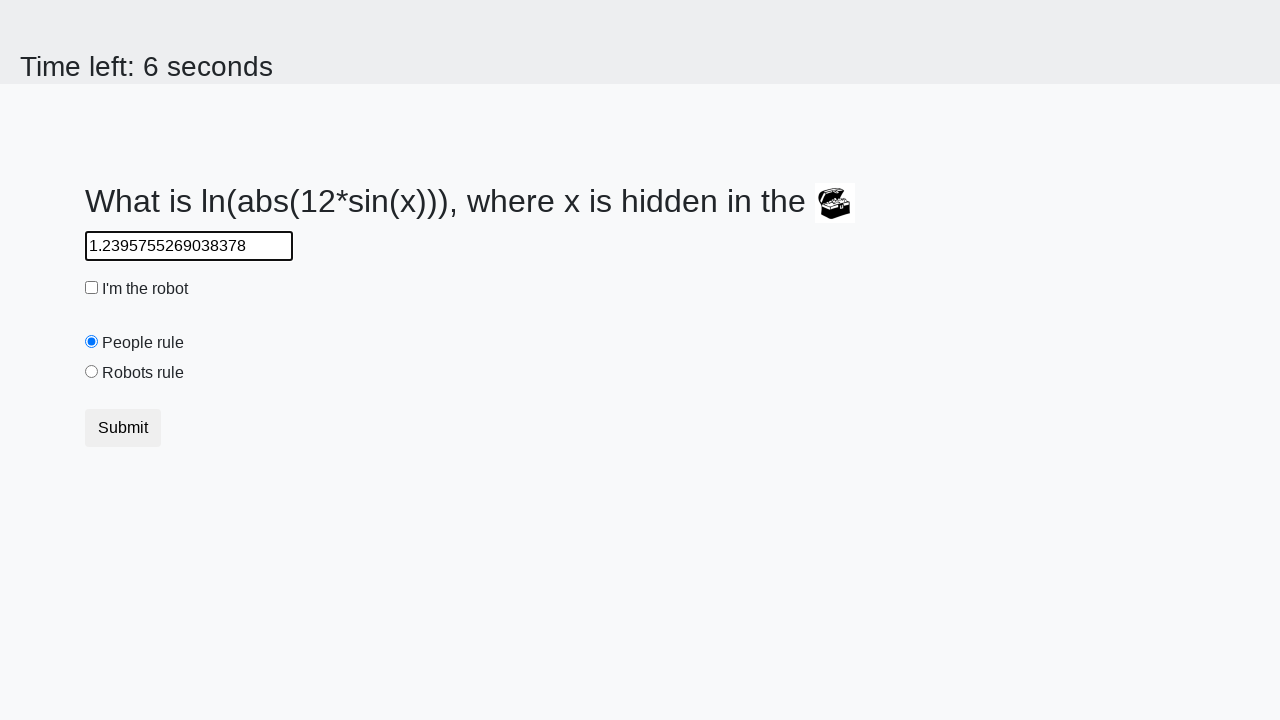

Checked 'I'm the robot' checkbox at (92, 288) on #robotCheckbox
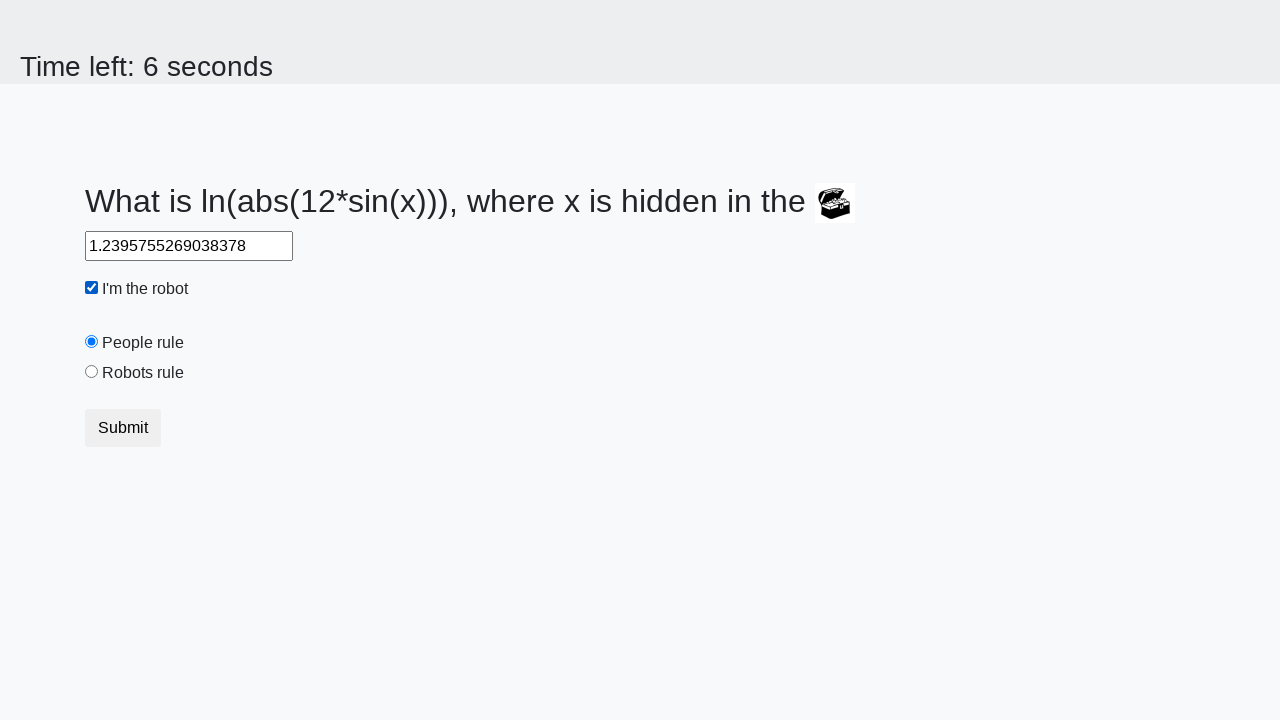

Selected 'Robots rule!' radio button at (92, 372) on #robotsRule
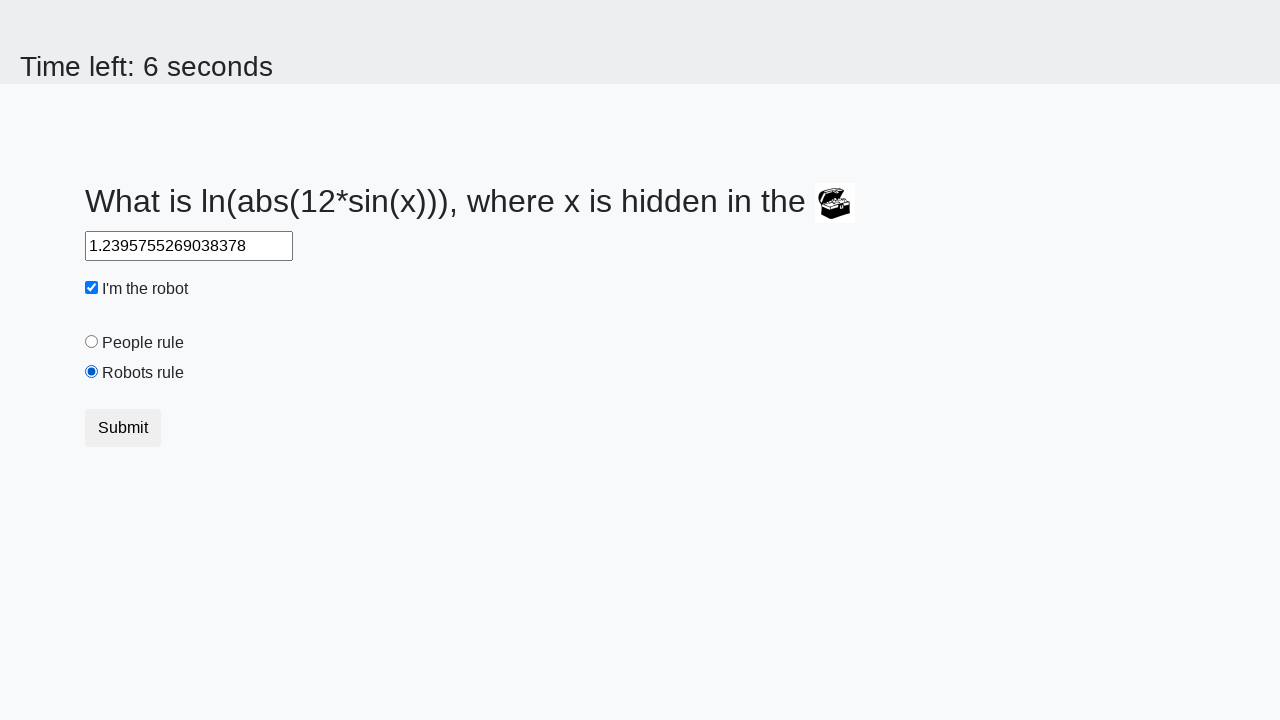

Clicked submit button to complete form at (123, 428) on .btn
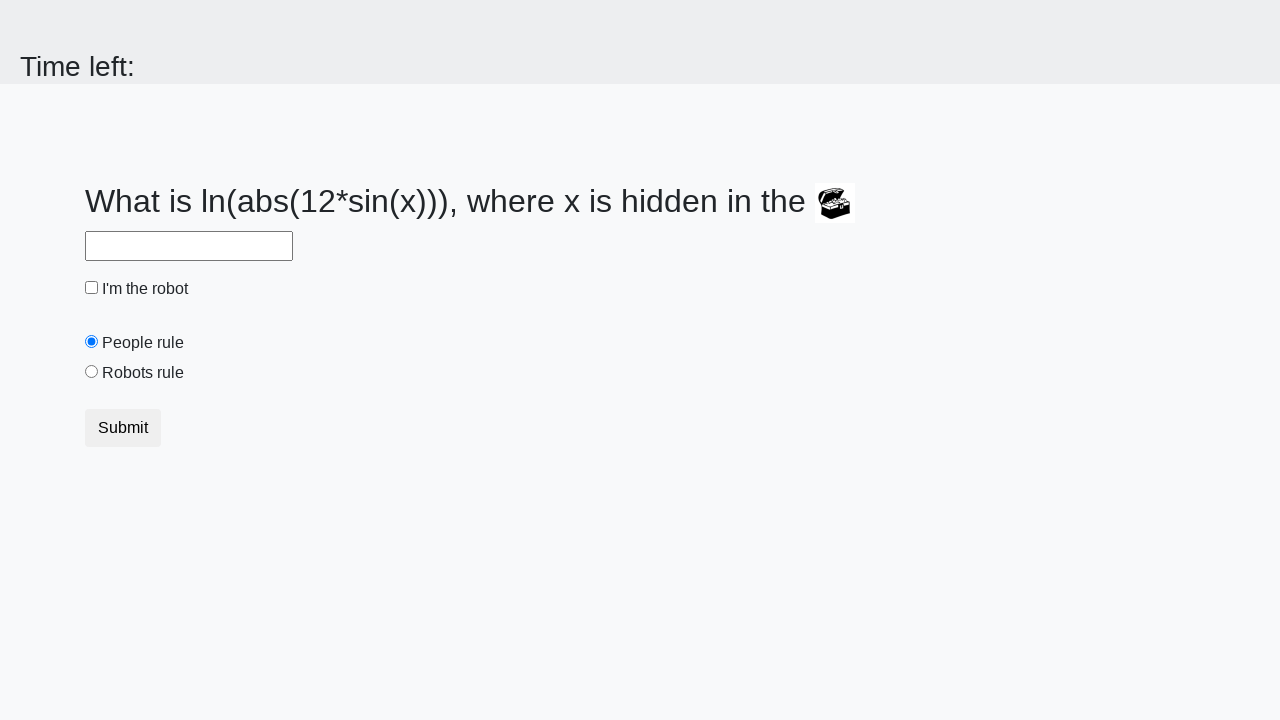

Waited for form submission to complete
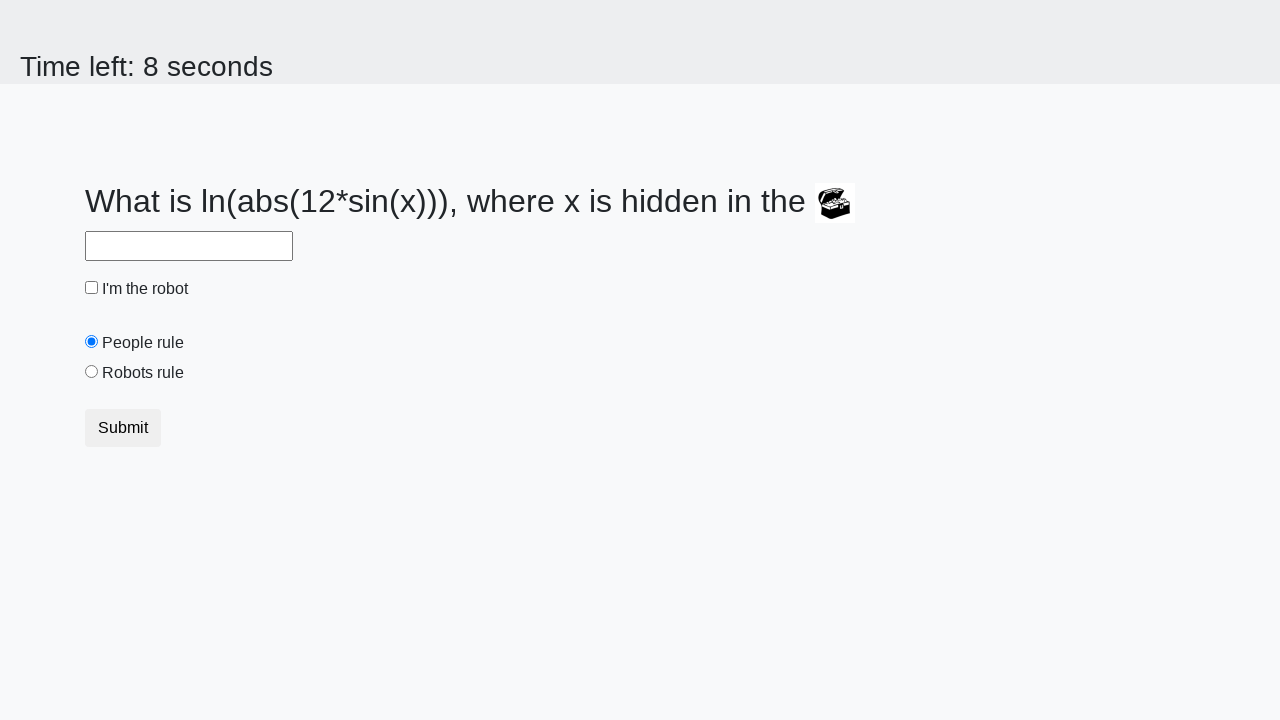

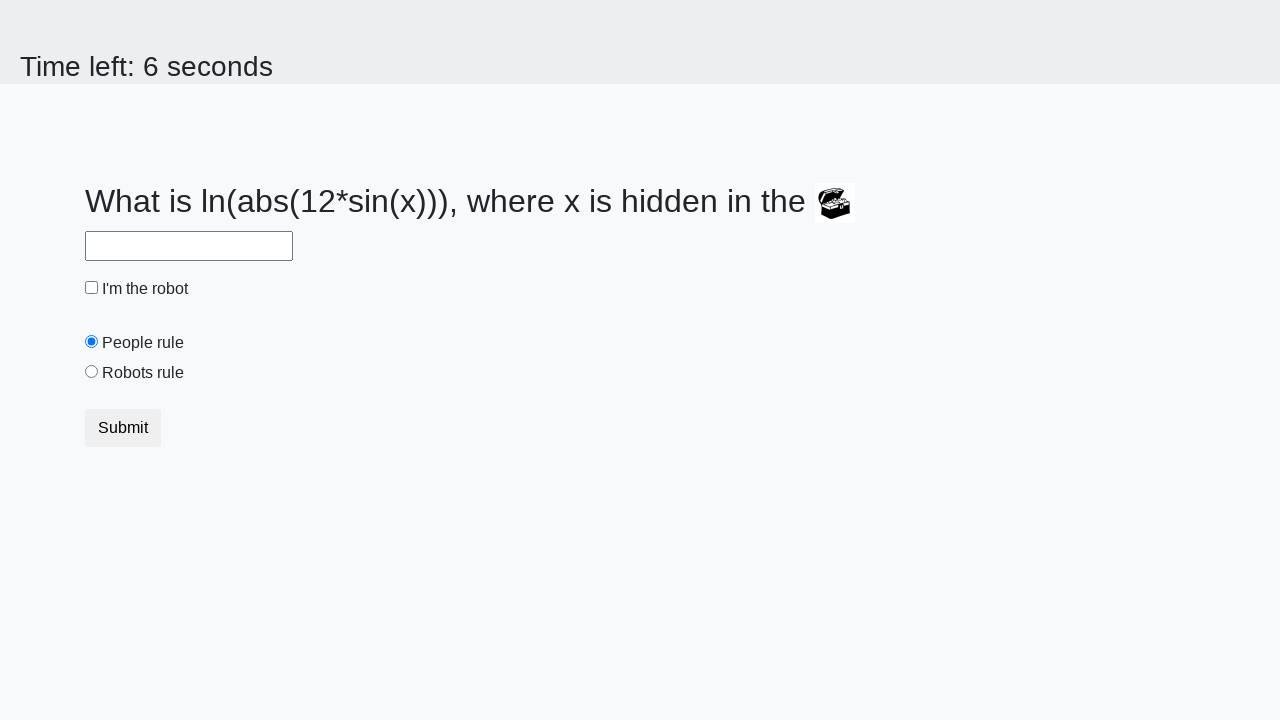